Tests PDF file download functionality by clicking a button to generate a PDF file and then clicking the download link to trigger the download event.

Starting URL: https://testautomationpractice.blogspot.com/p/download-files_25.html

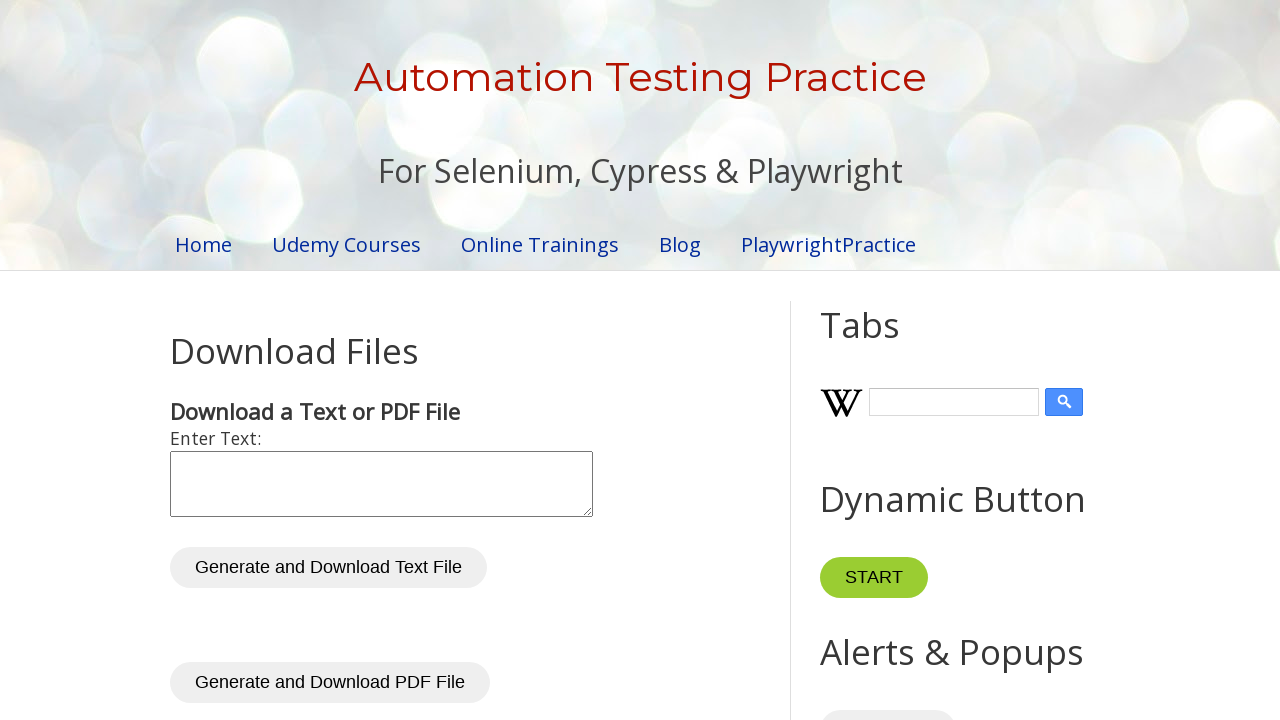

Clicked button to generate PDF file at (330, 683) on #generatePdf
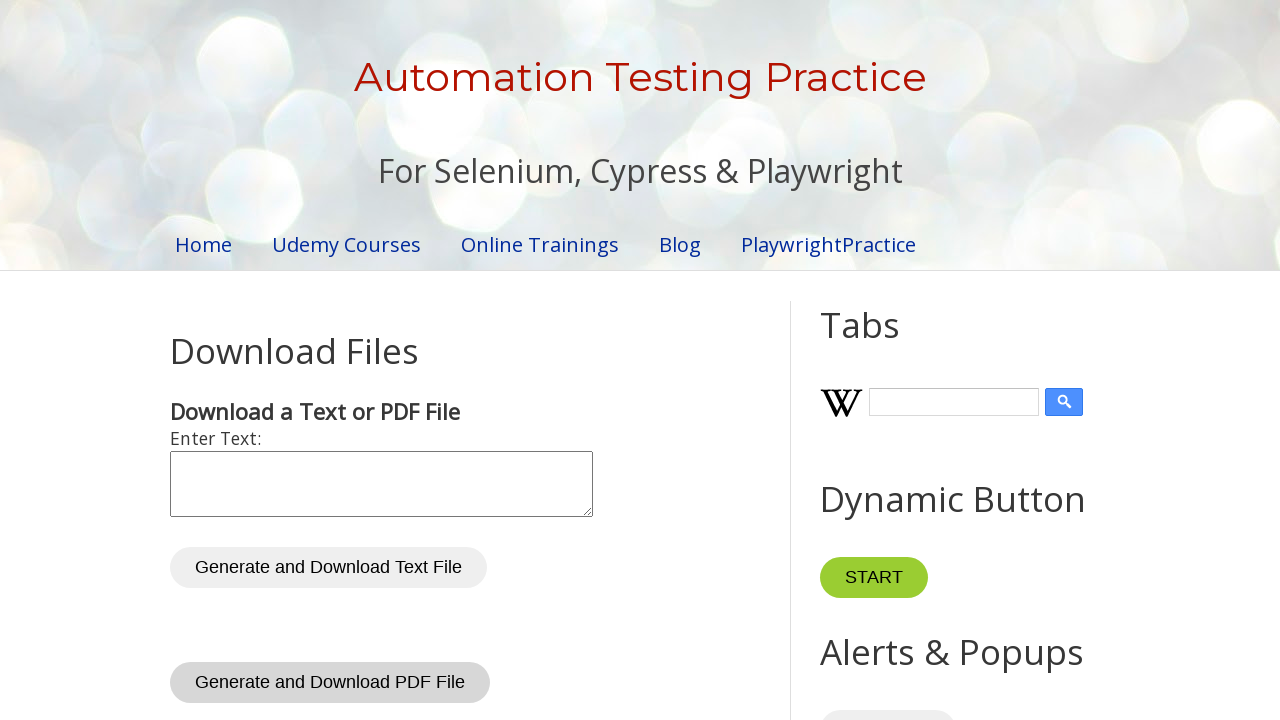

Clicked PDF download link and initiated download at (246, 361) on #pdfDownloadLink
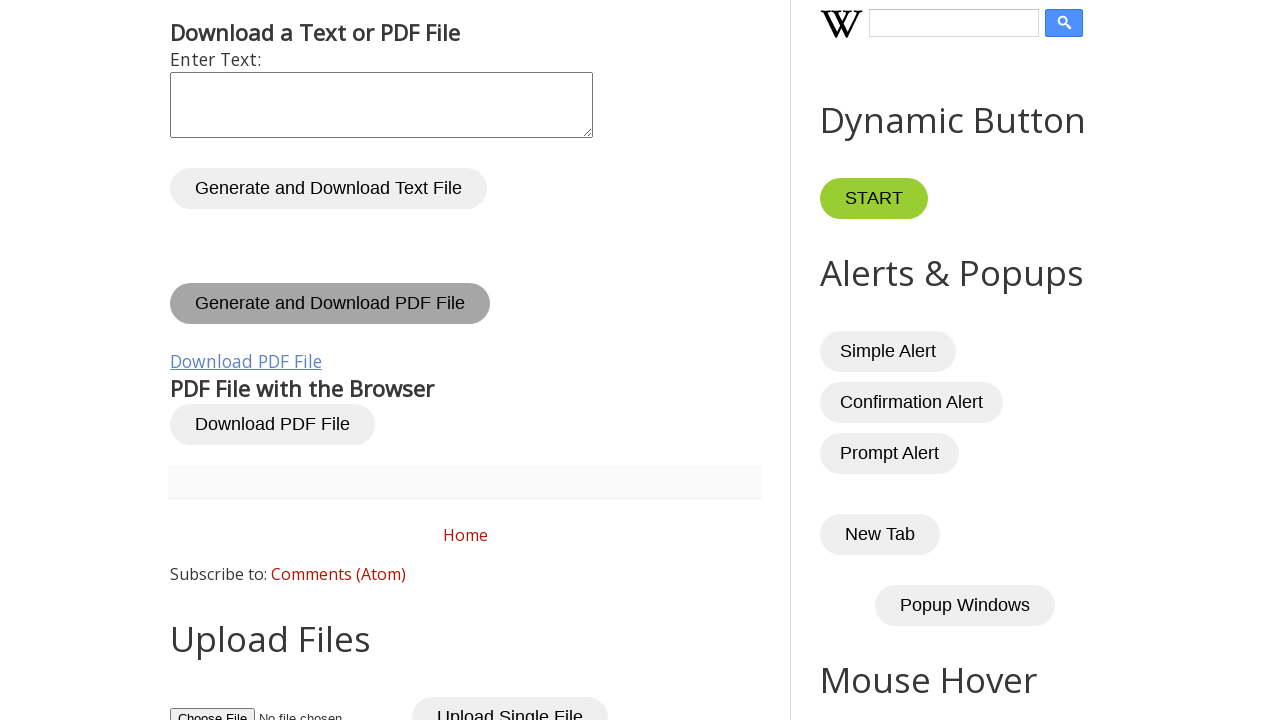

Retrieved download object
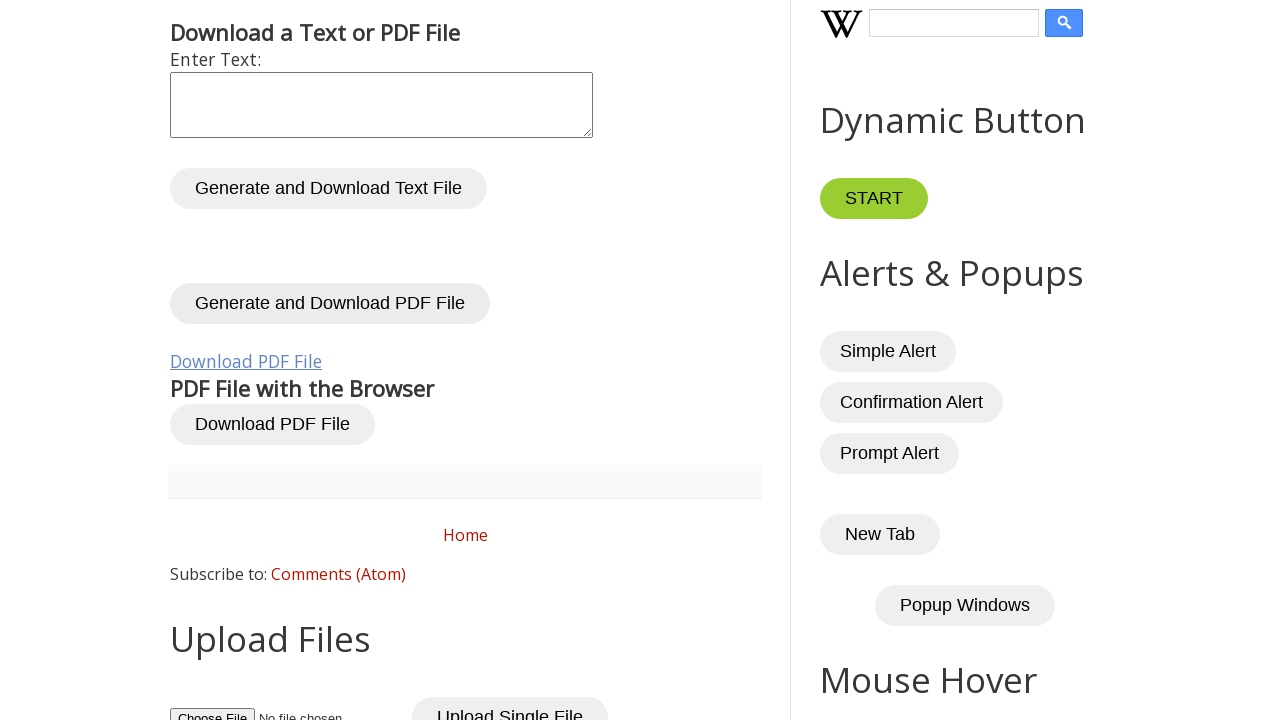

Extracted suggested filename from download object
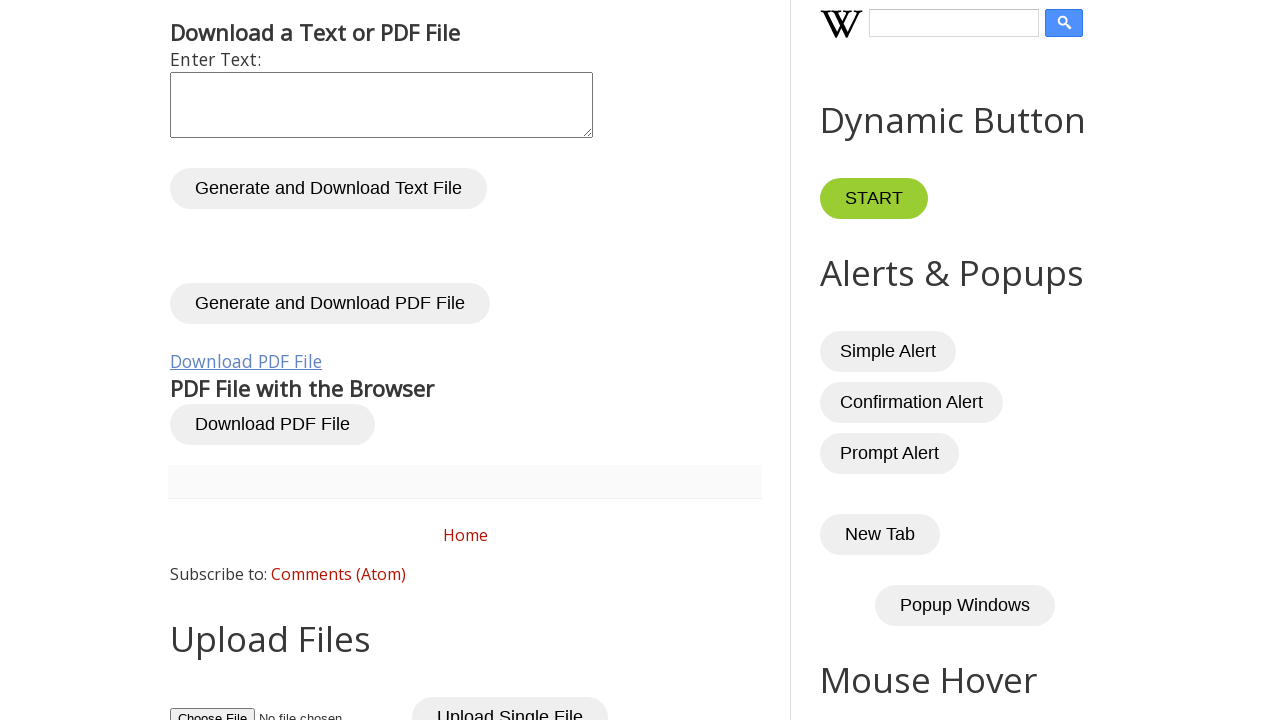

Verified download has a valid suggested filename
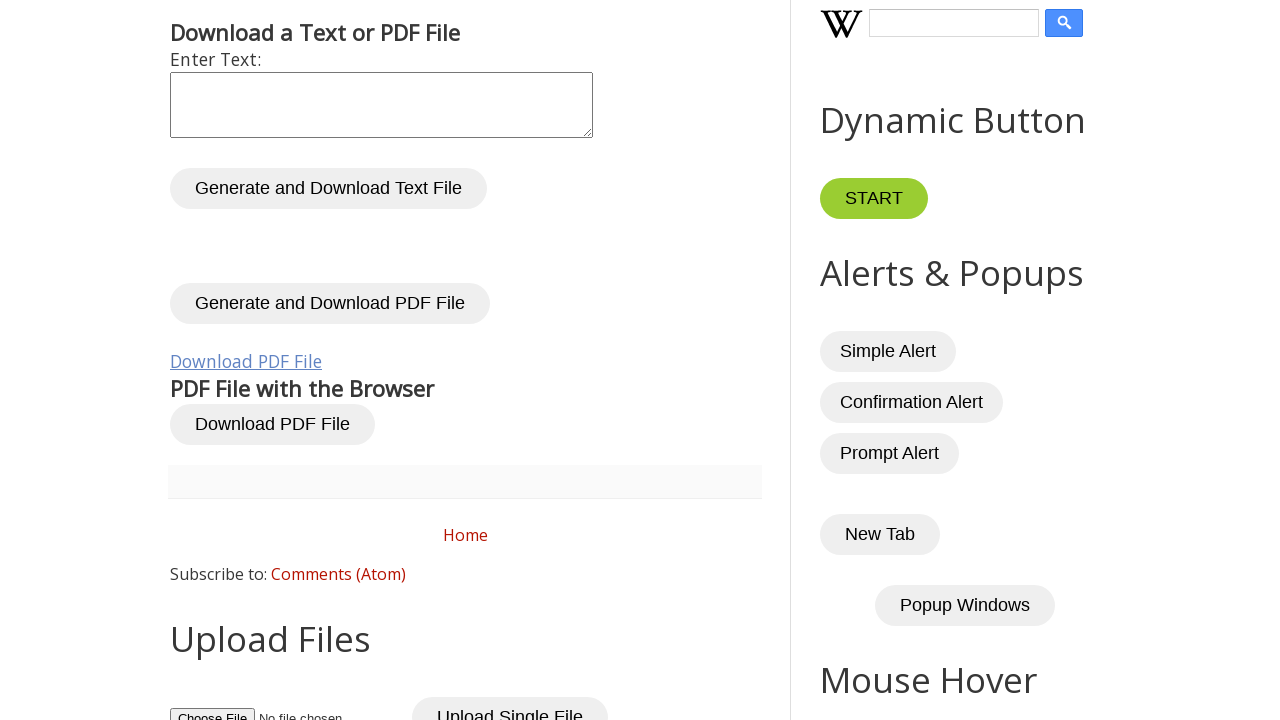

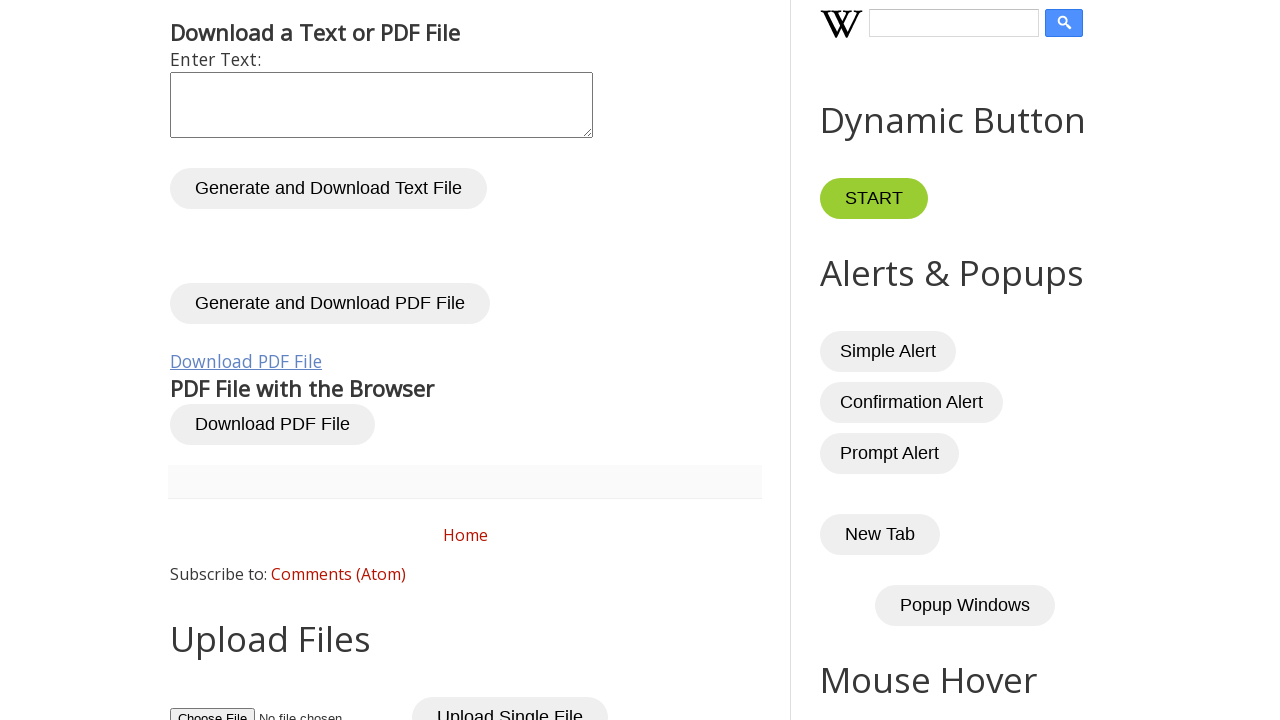